Tests basic form functionality by filling a text input field, clicking submit button, and verifying the form submission message

Starting URL: https://www.selenium.dev/selenium/web/web-form.html

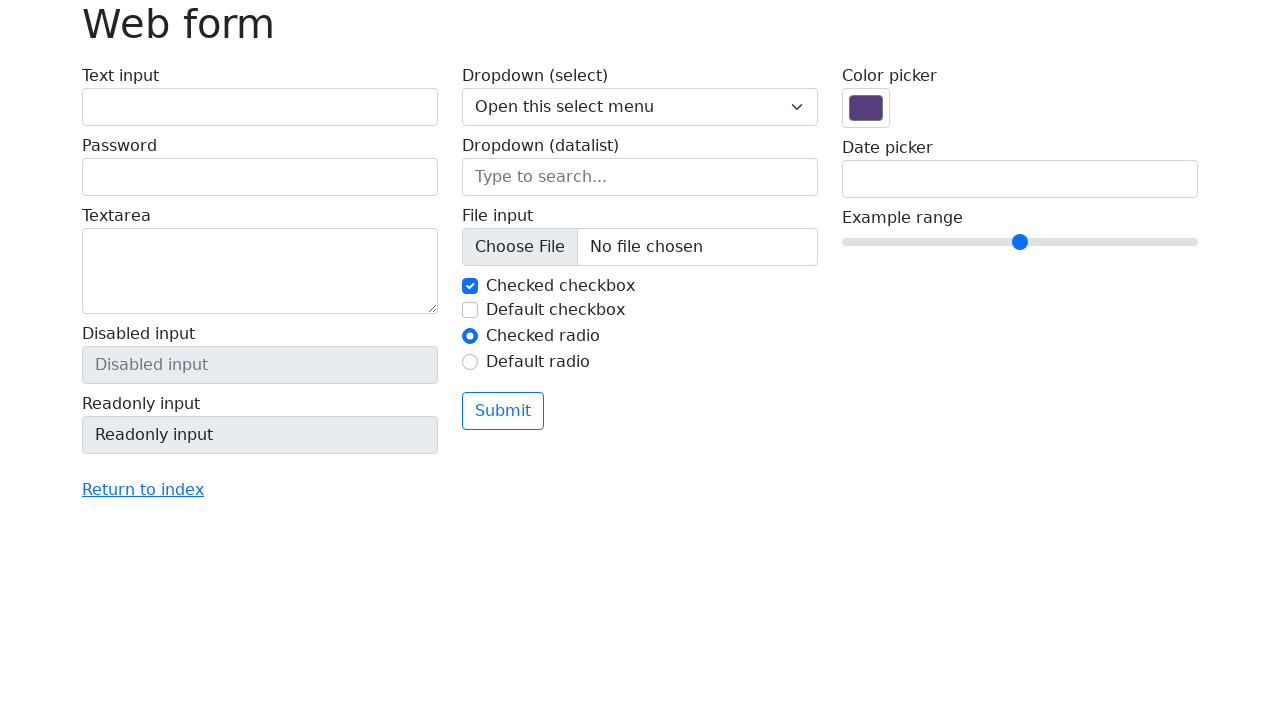

Filled text input field with 'Pop' on #my-text-id
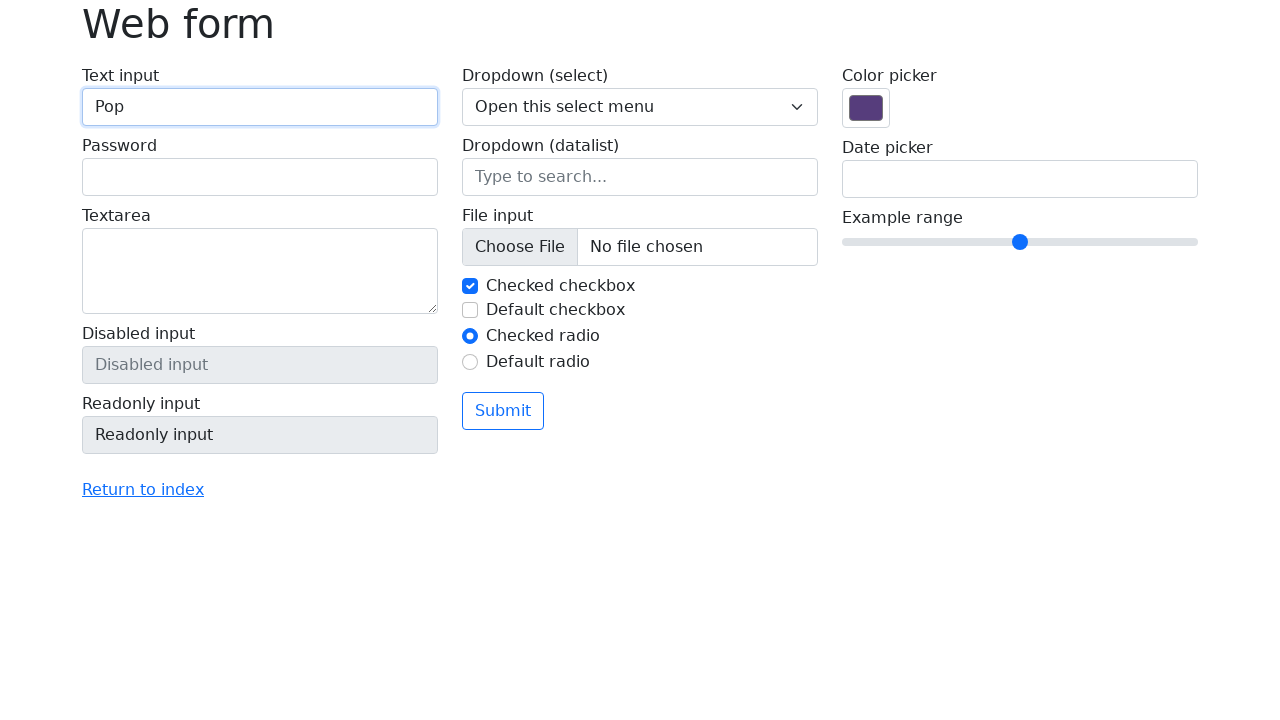

Clicked submit button at (503, 411) on .btn
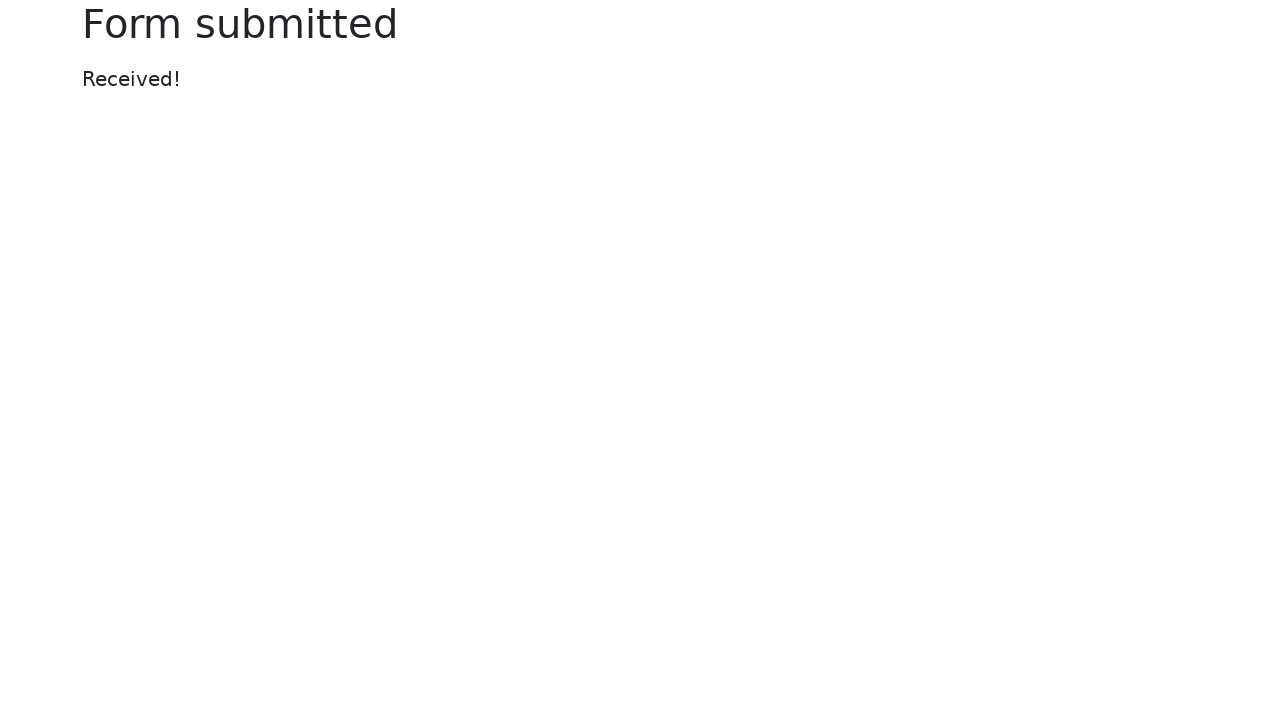

Form submission message appeared
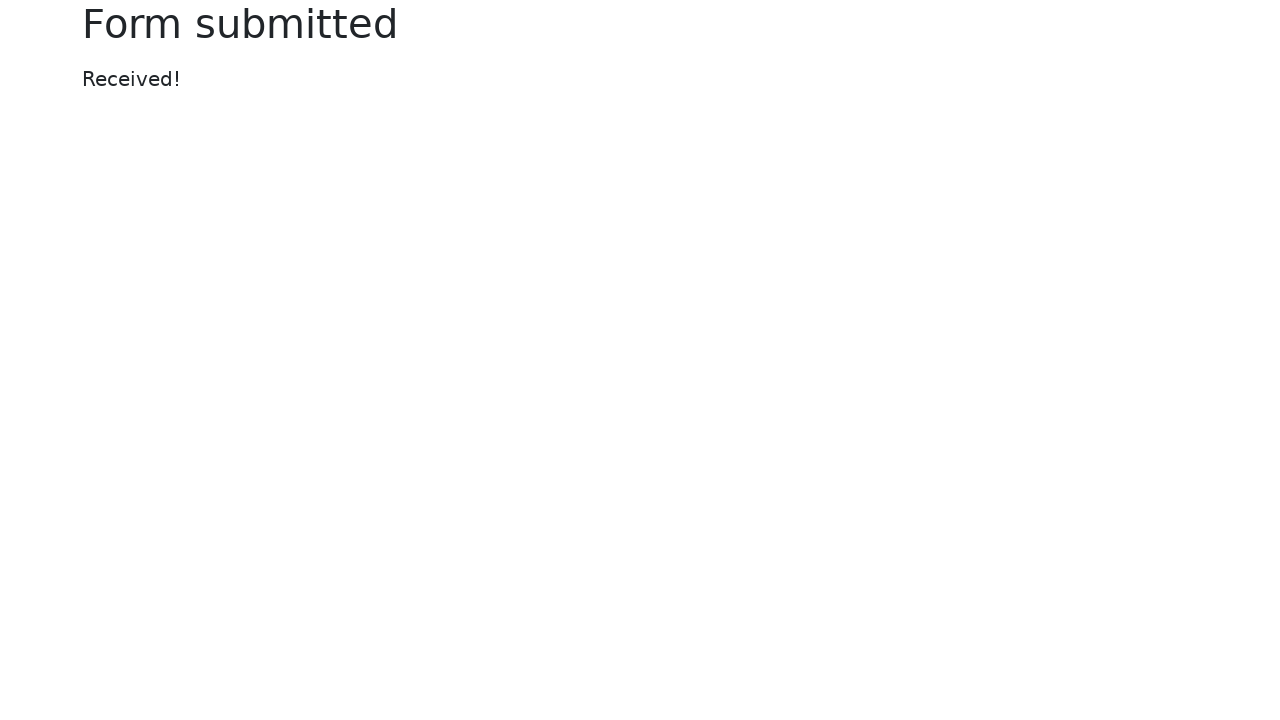

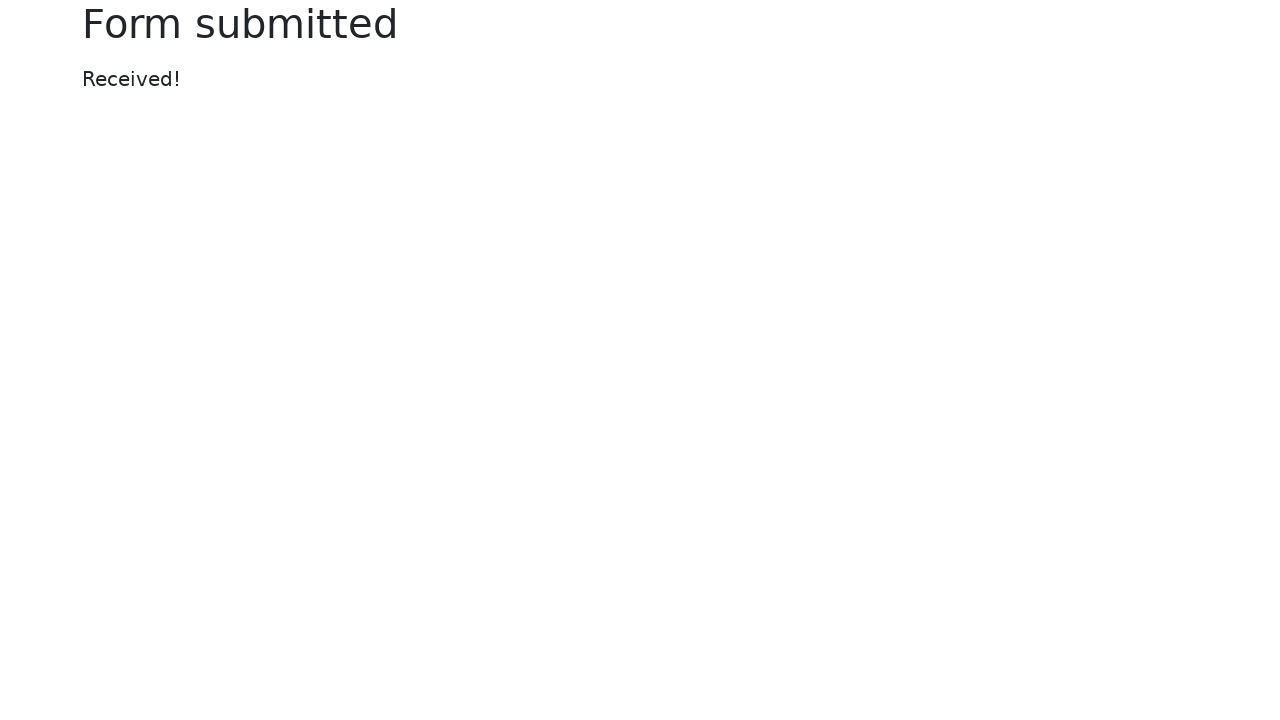